Tests form filling functionality on DemoQA by navigating to the Elements section, selecting Text Box, and filling out a form with user details including name, email, and addresses.

Starting URL: https://demoqa.com/

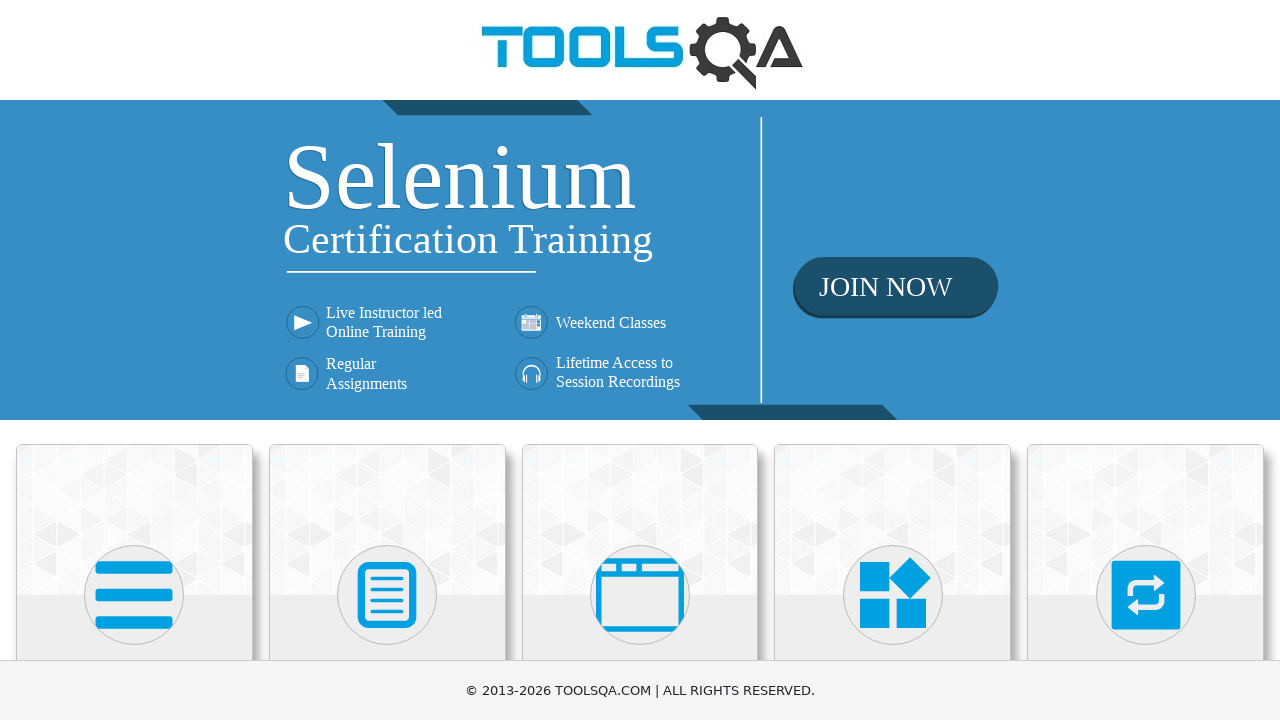

Navigated to DemoQA homepage
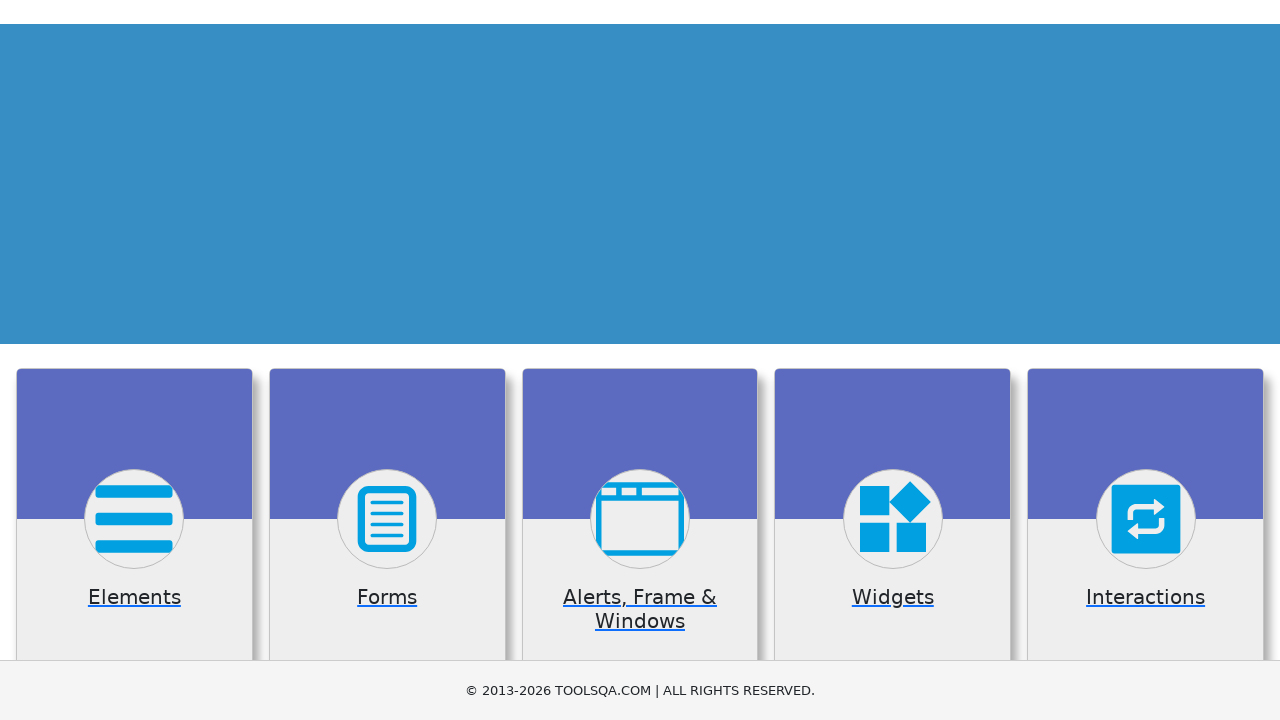

Clicked on Elements section at (134, 360) on text=Elements
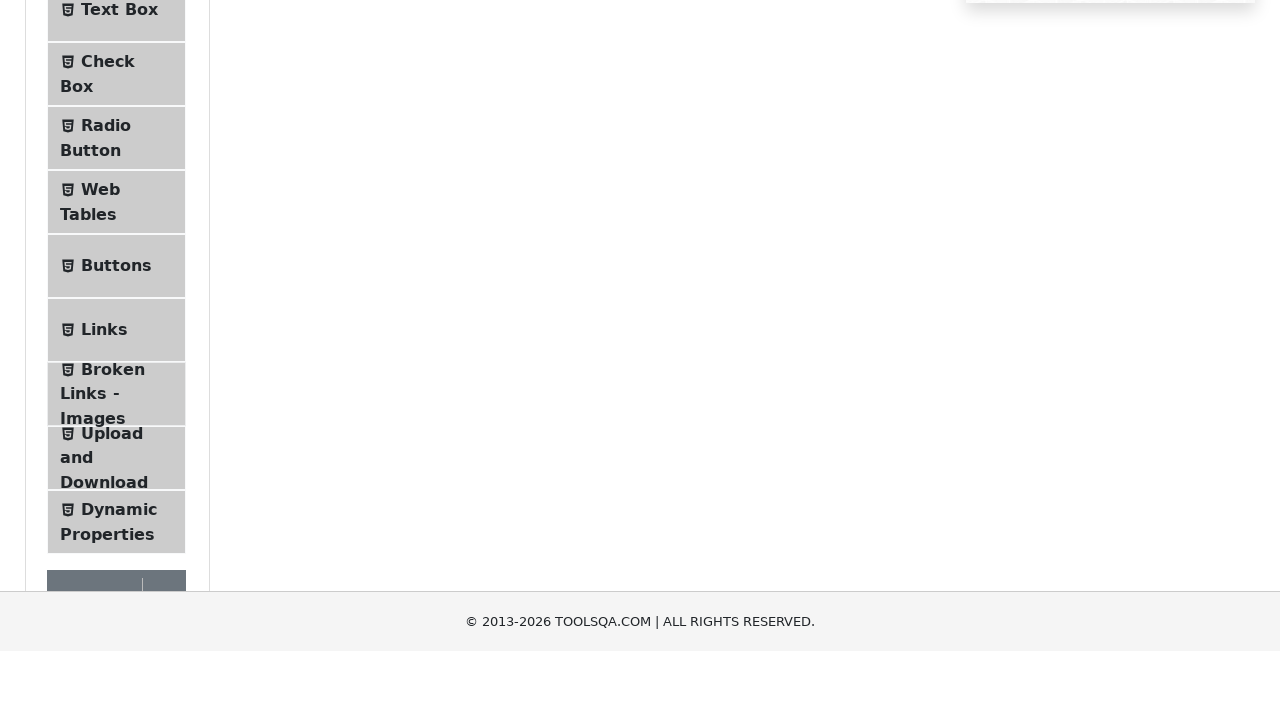

Clicked on Text Box option at (119, 261) on text=Text Box
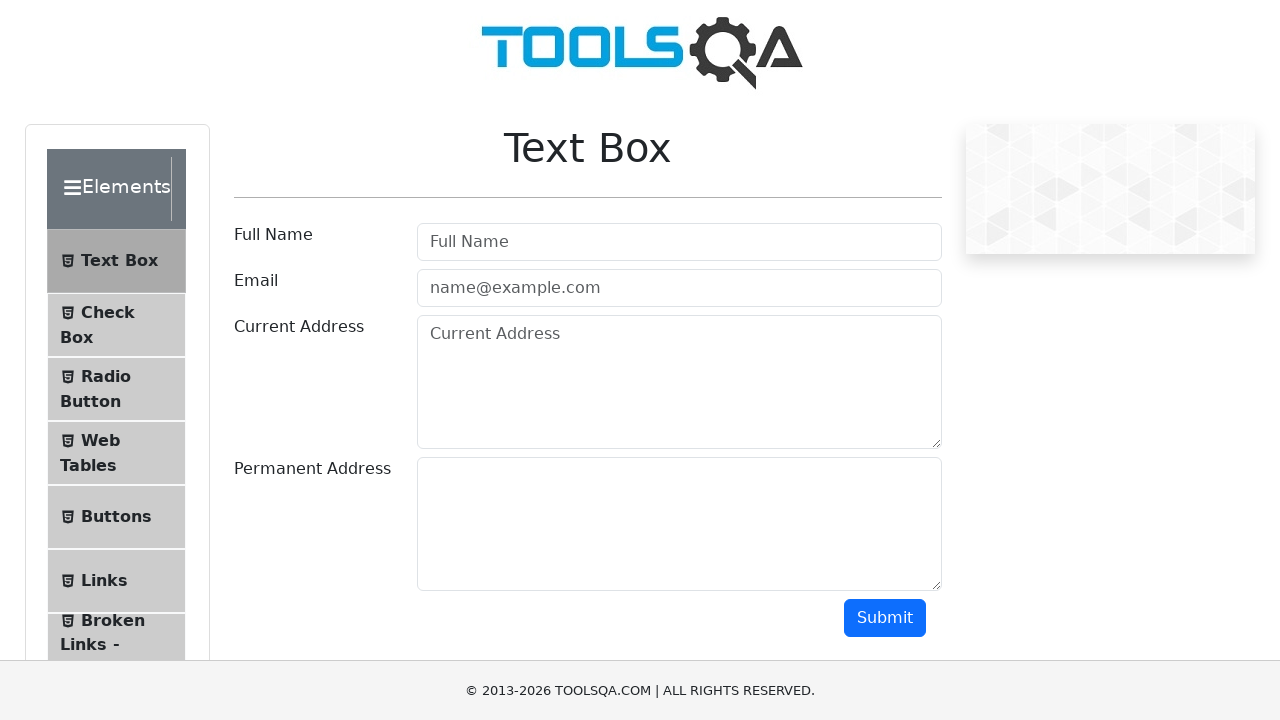

Filled username field with 'important user' on #userName
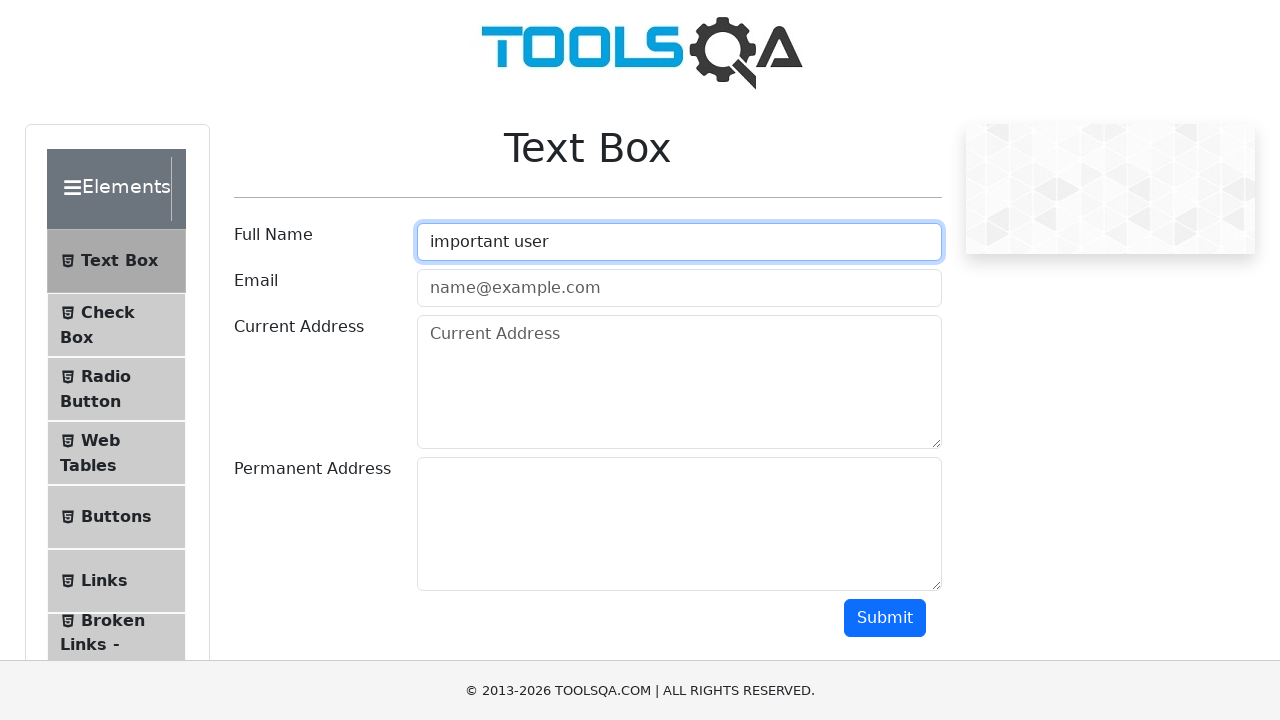

Filled email field with 'importantemail@email.com' on #userEmail
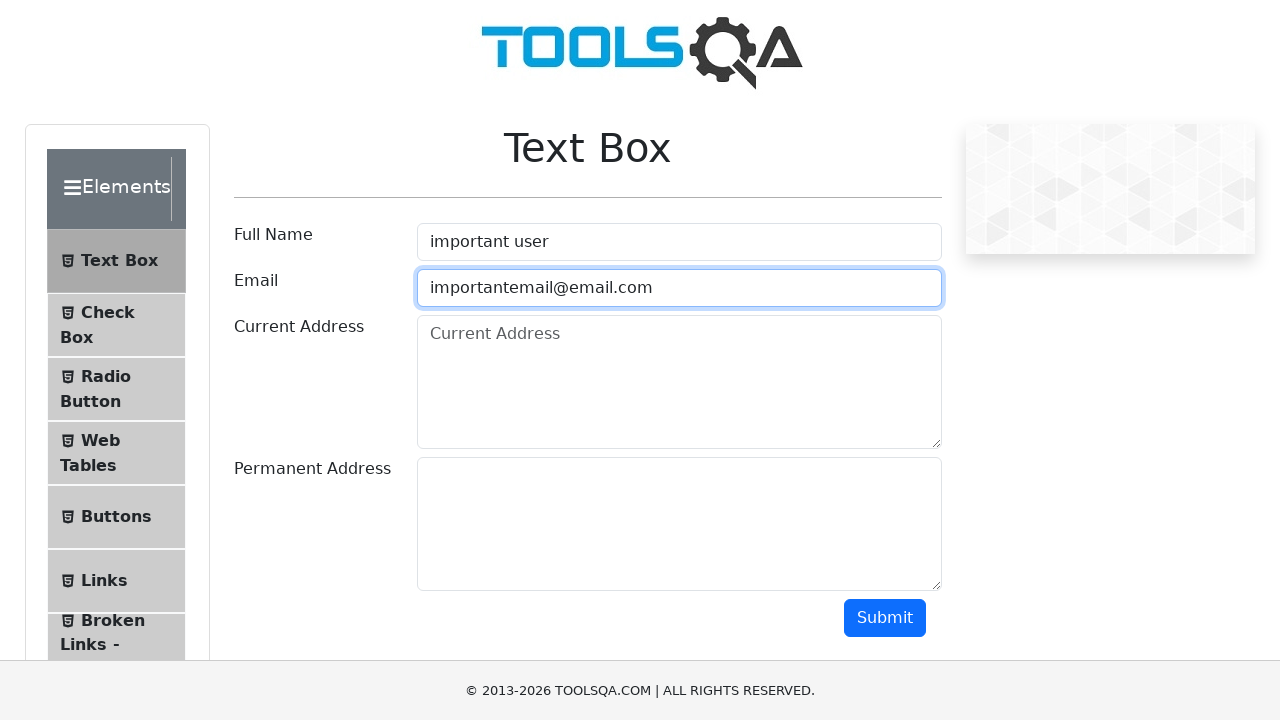

Filled current address field with 'Important Street 77/88BHL' on #currentAddress
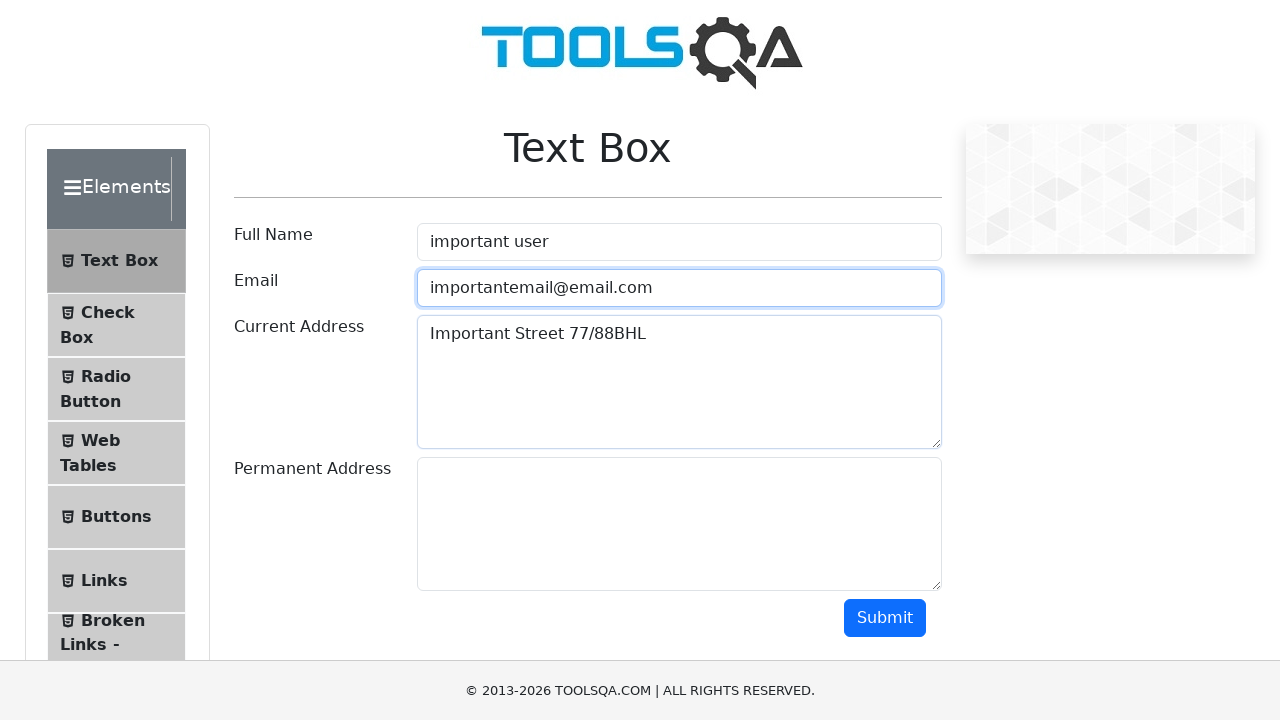

Filled permanent address field with 'This one is permanent address' on #permanentAddress
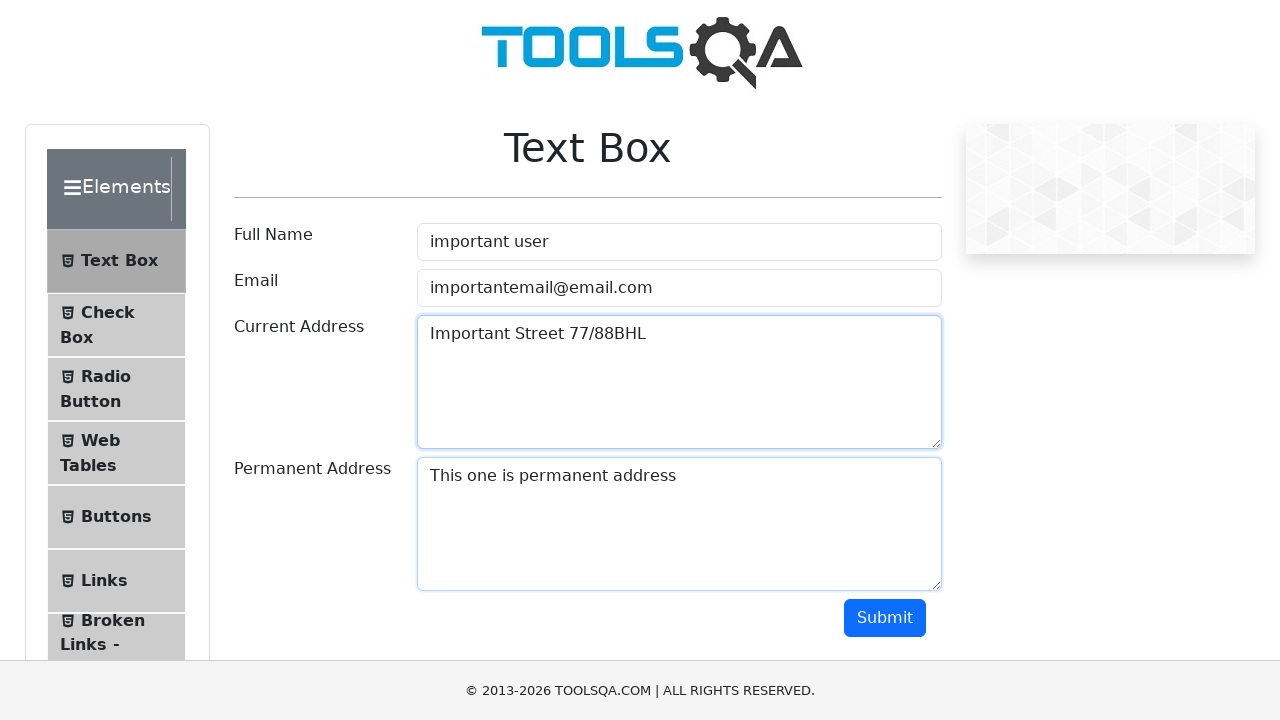

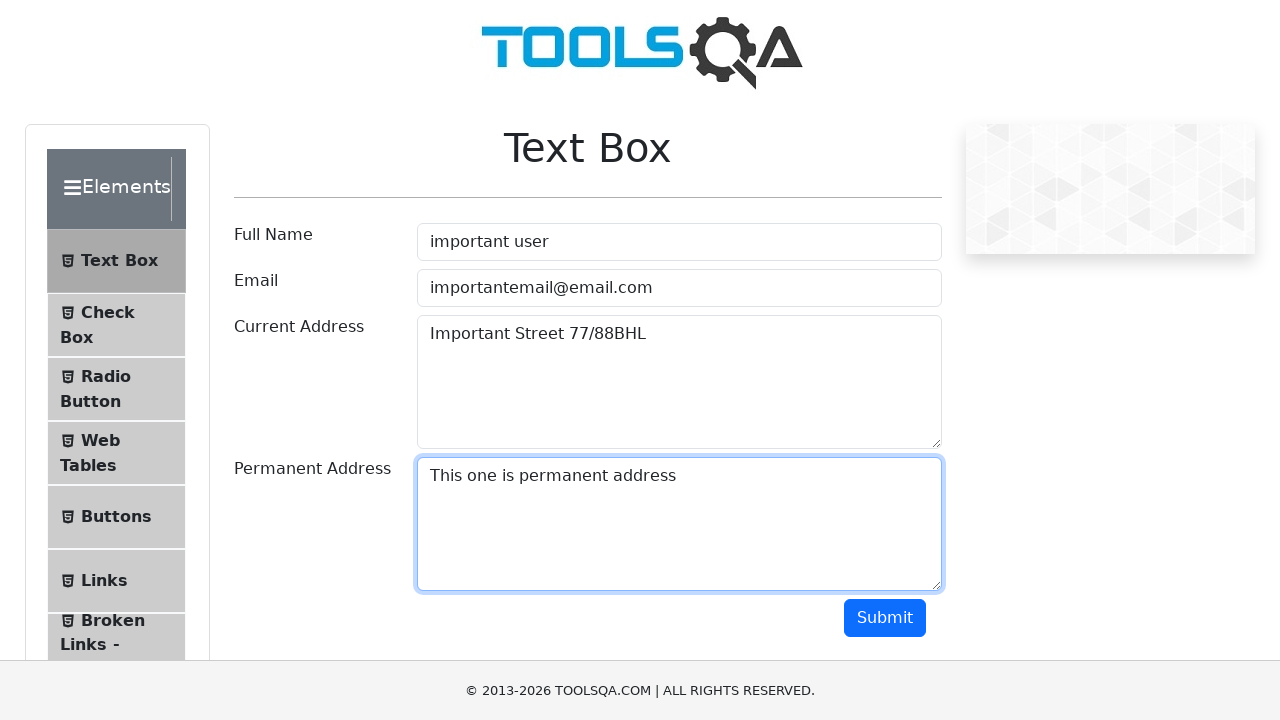